Tests dynamic control removal by clicking the Remove button and verifying the checkbox disappears and "It's gone!" message appears

Starting URL: https://practice.cydeo.com/dynamic_controls

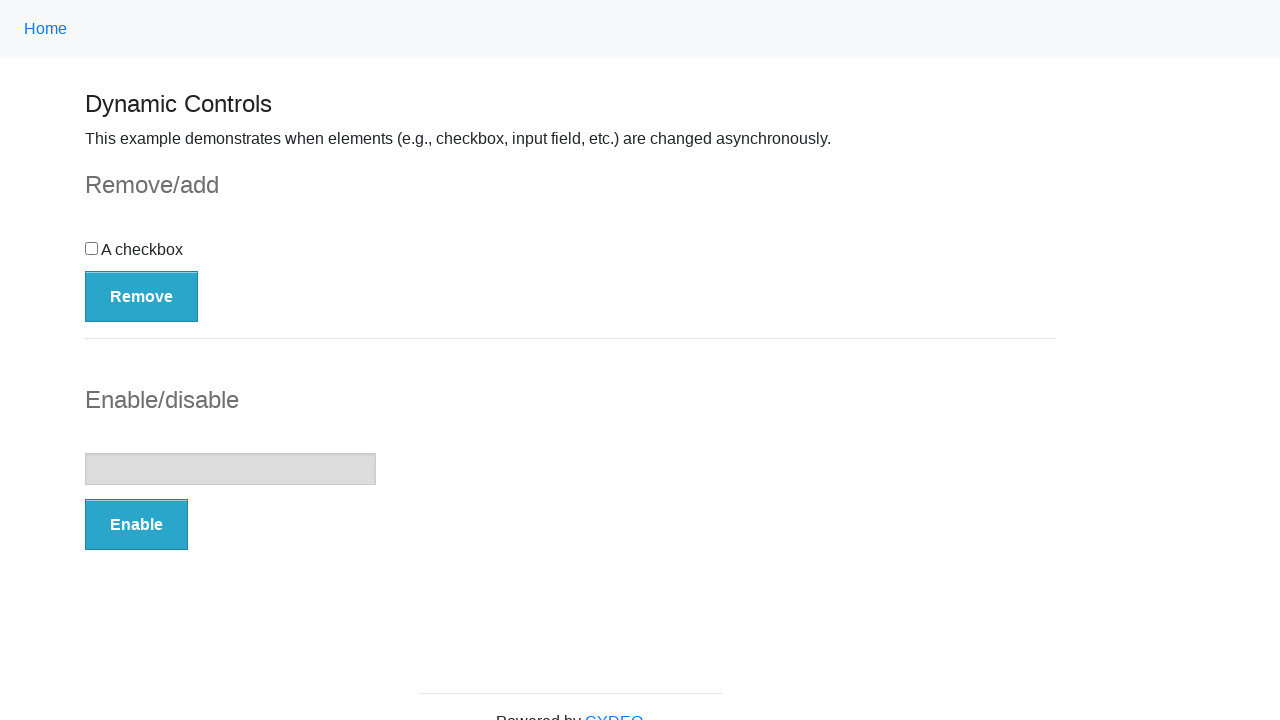

Clicked the Remove button to trigger dynamic control removal at (142, 296) on button:has-text('Remove')
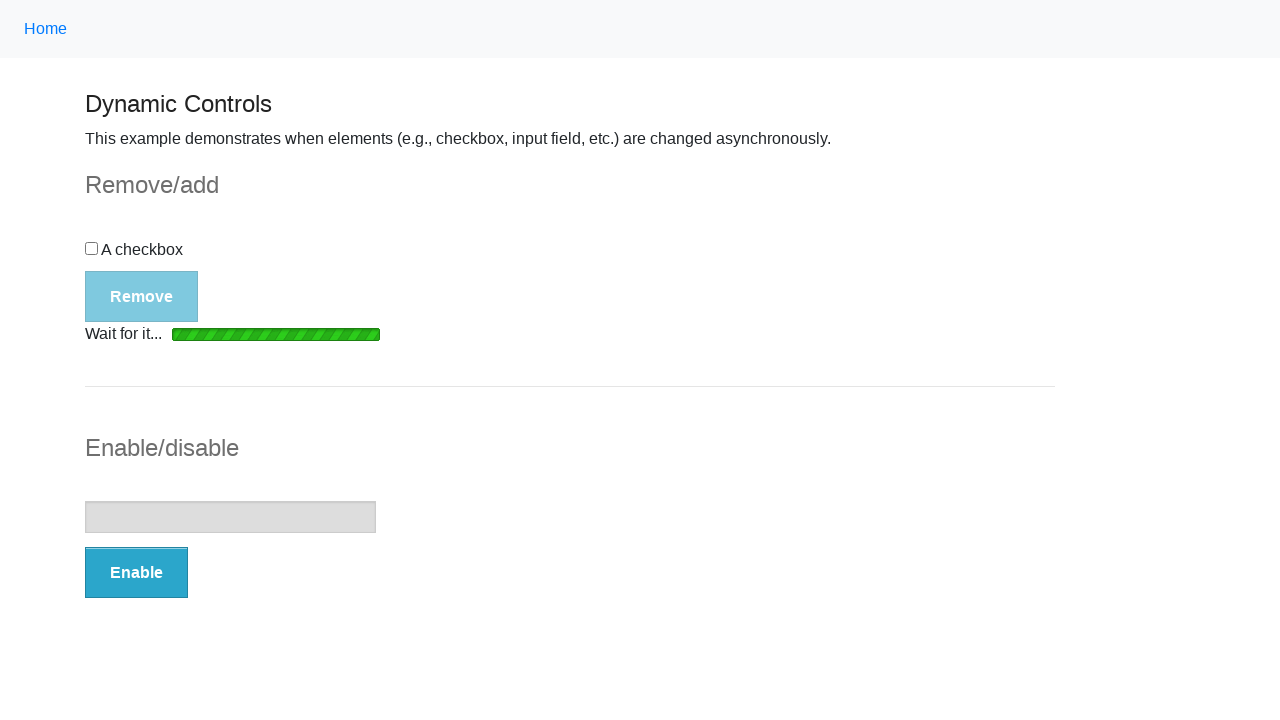

Loading bar disappeared, removal process completed
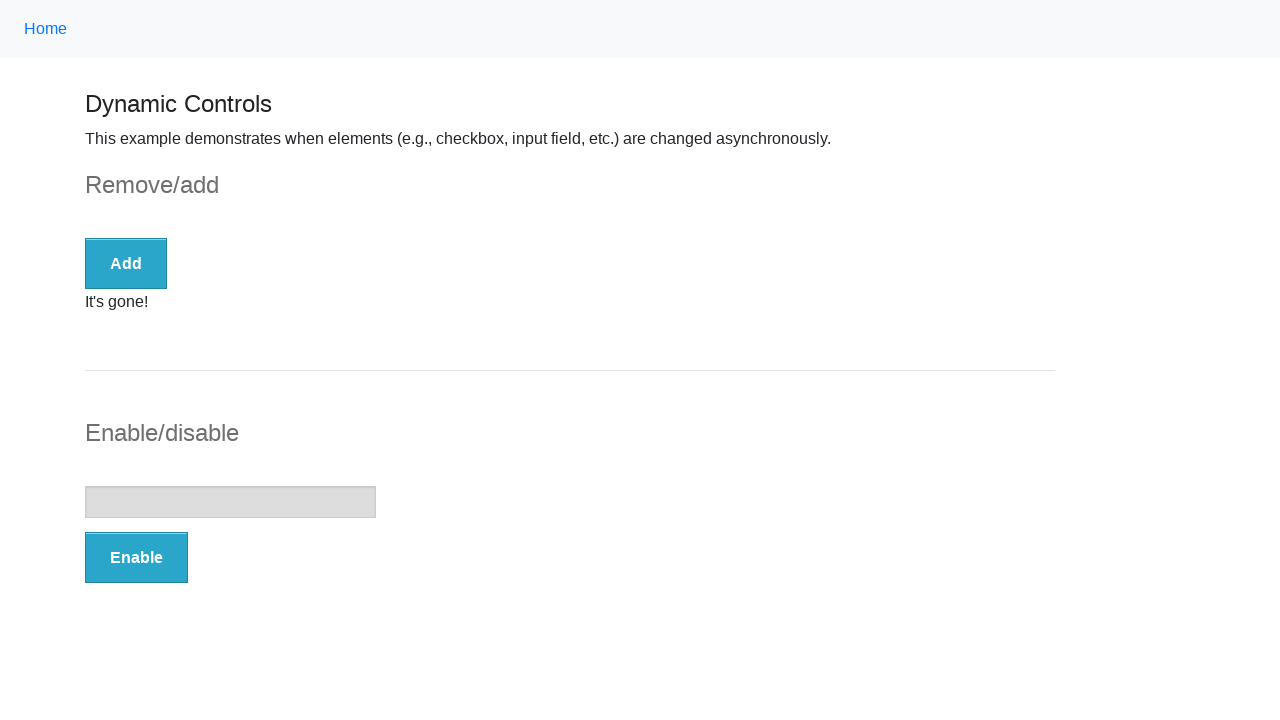

Checked if checkbox is visible after removal
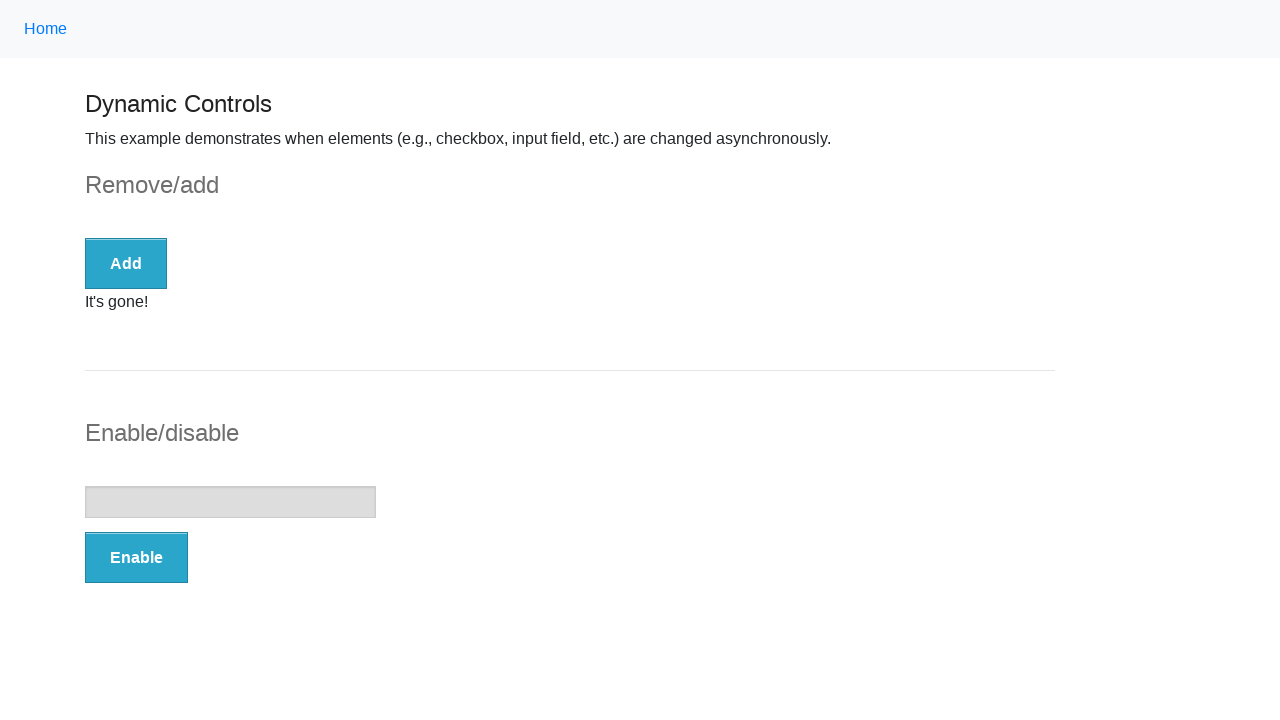

Assertion passed: checkbox is not visible
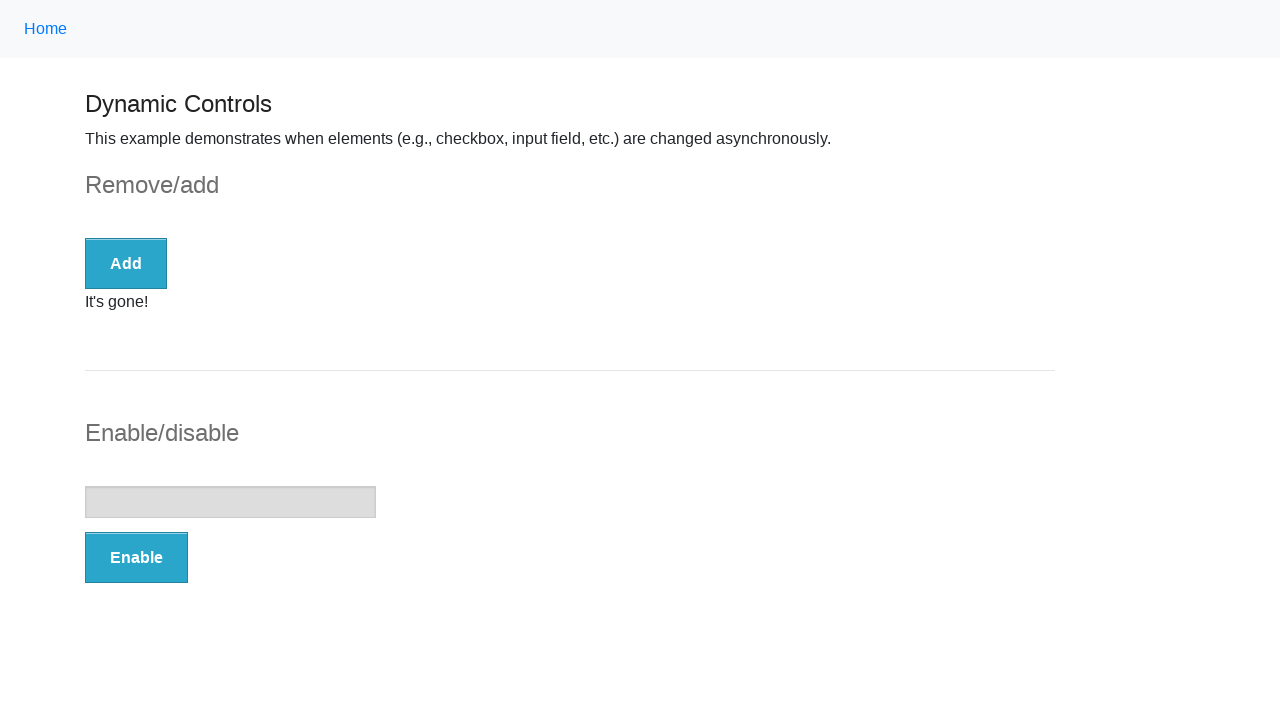

Located the 'It's gone!' message element
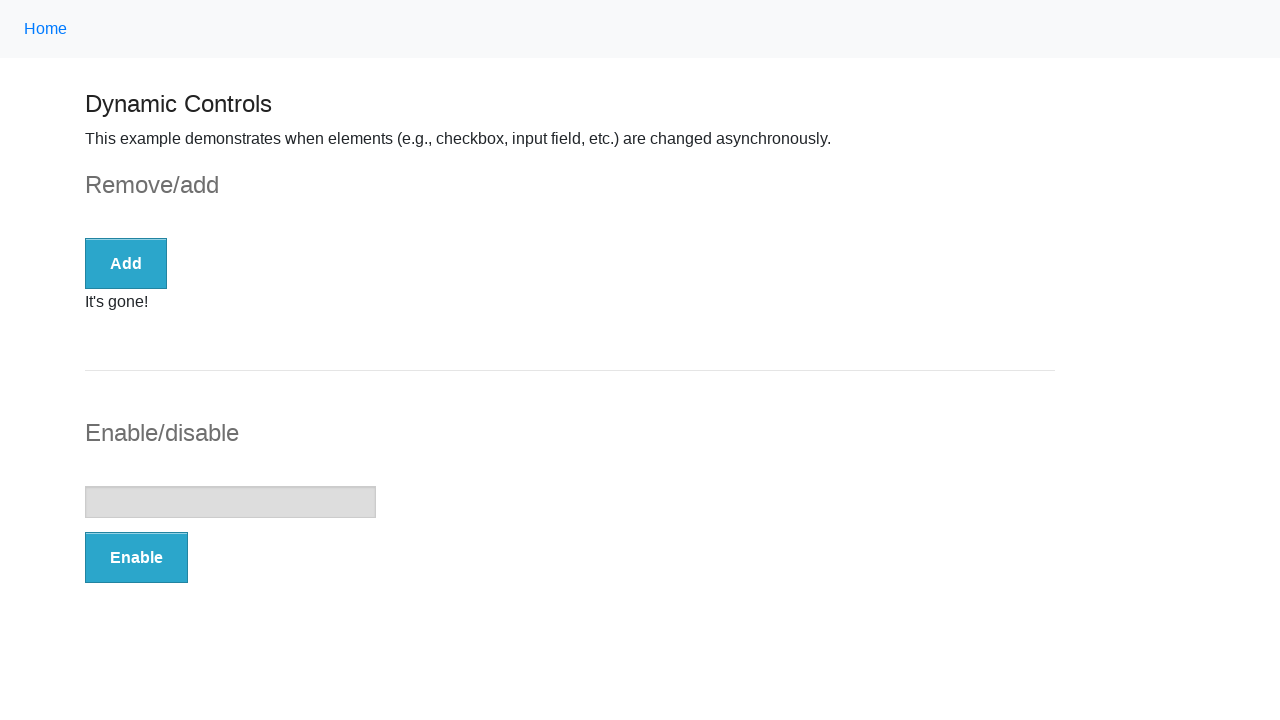

Assertion passed: 'It's gone!' message is visible
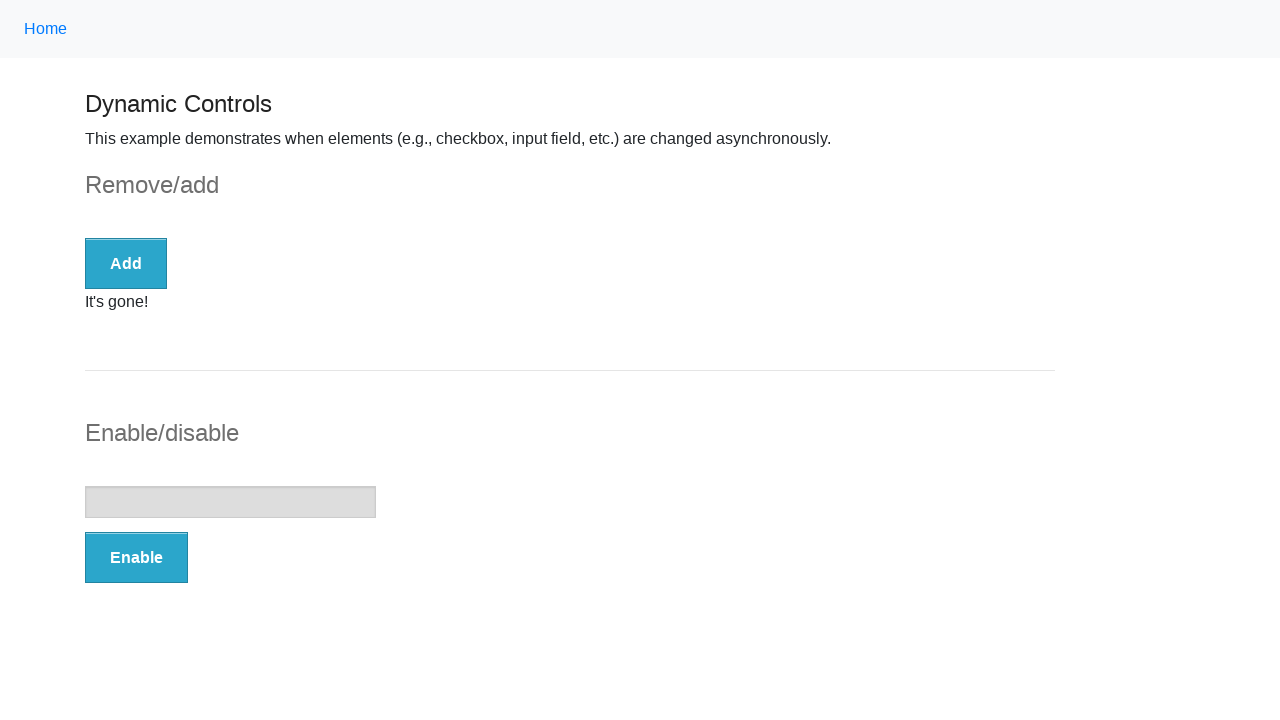

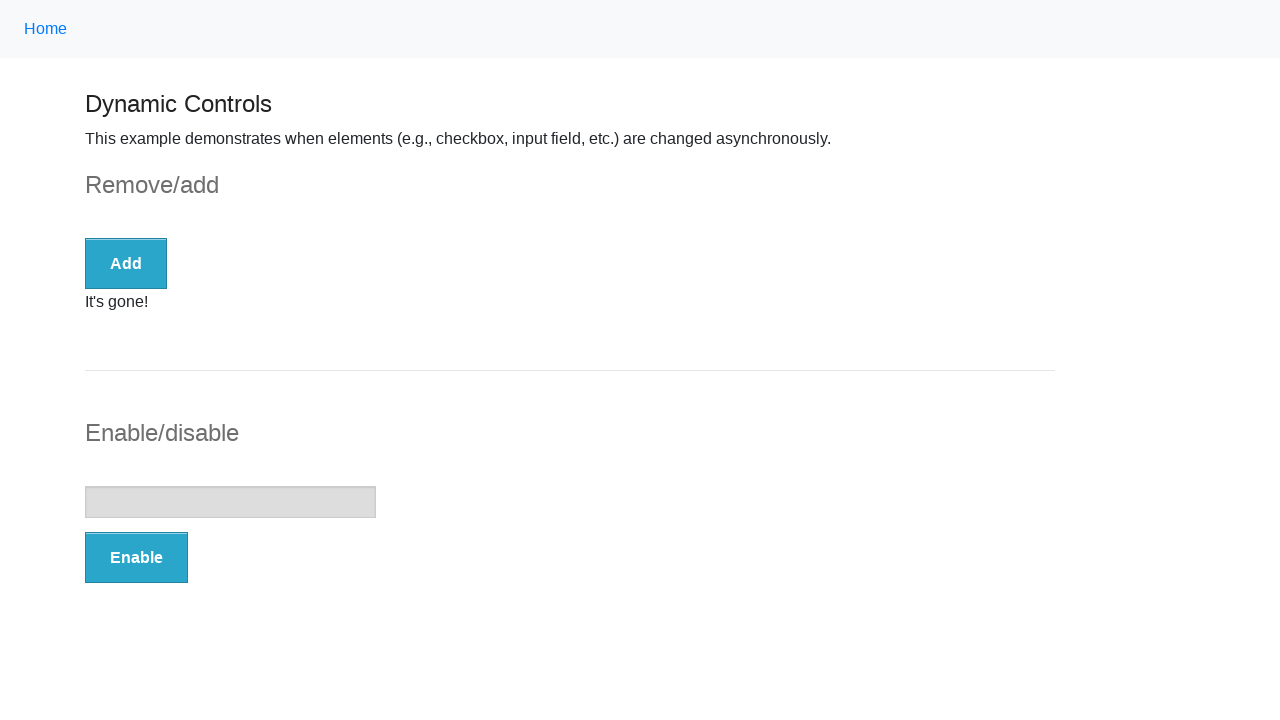